Tests number input functionality by entering a number, clicking the result button to display it, verifying the text appears, then clicking clear result to hide it

Starting URL: https://kristinek.github.io/site/examples/actions

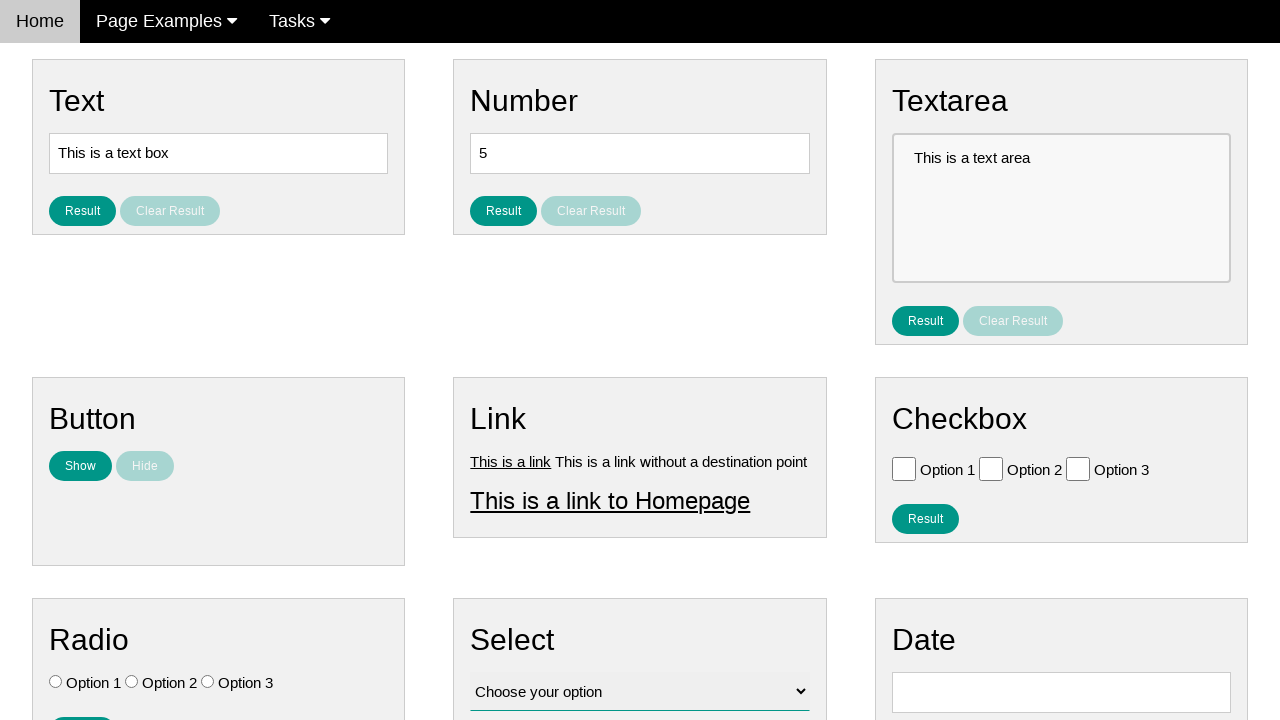

Entered number '23' in the number input field on #number
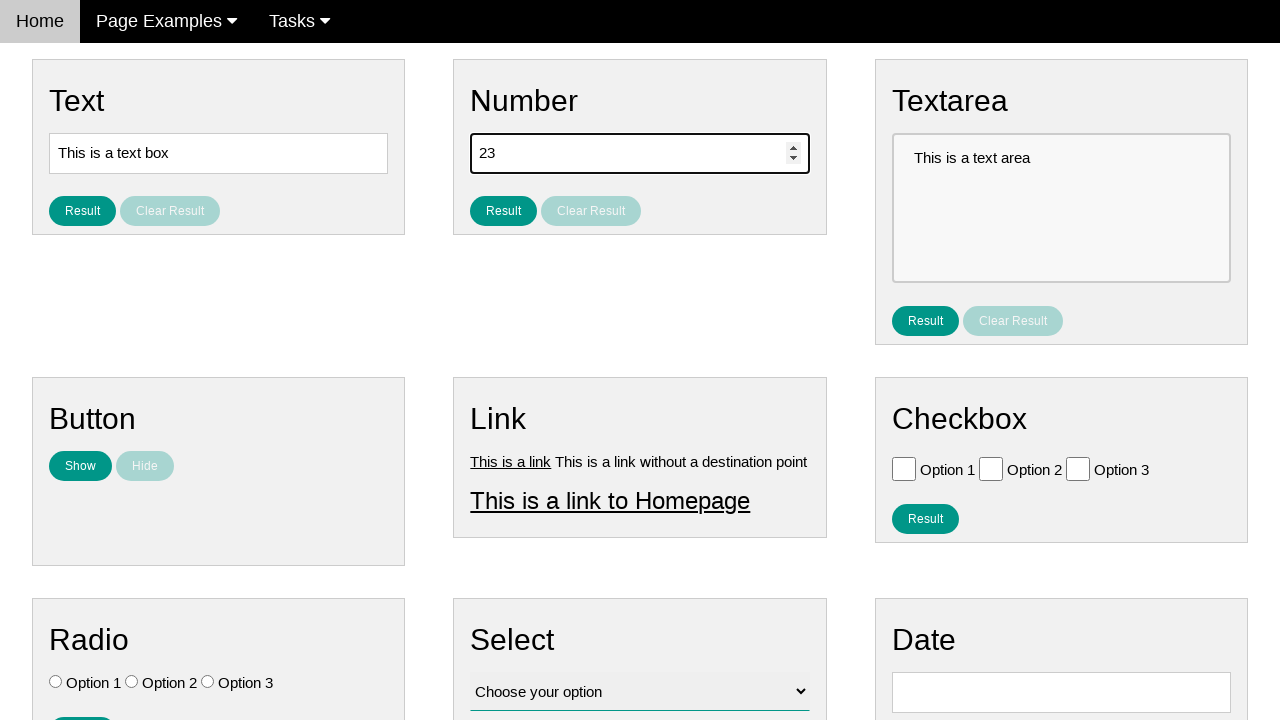

Located clear result button
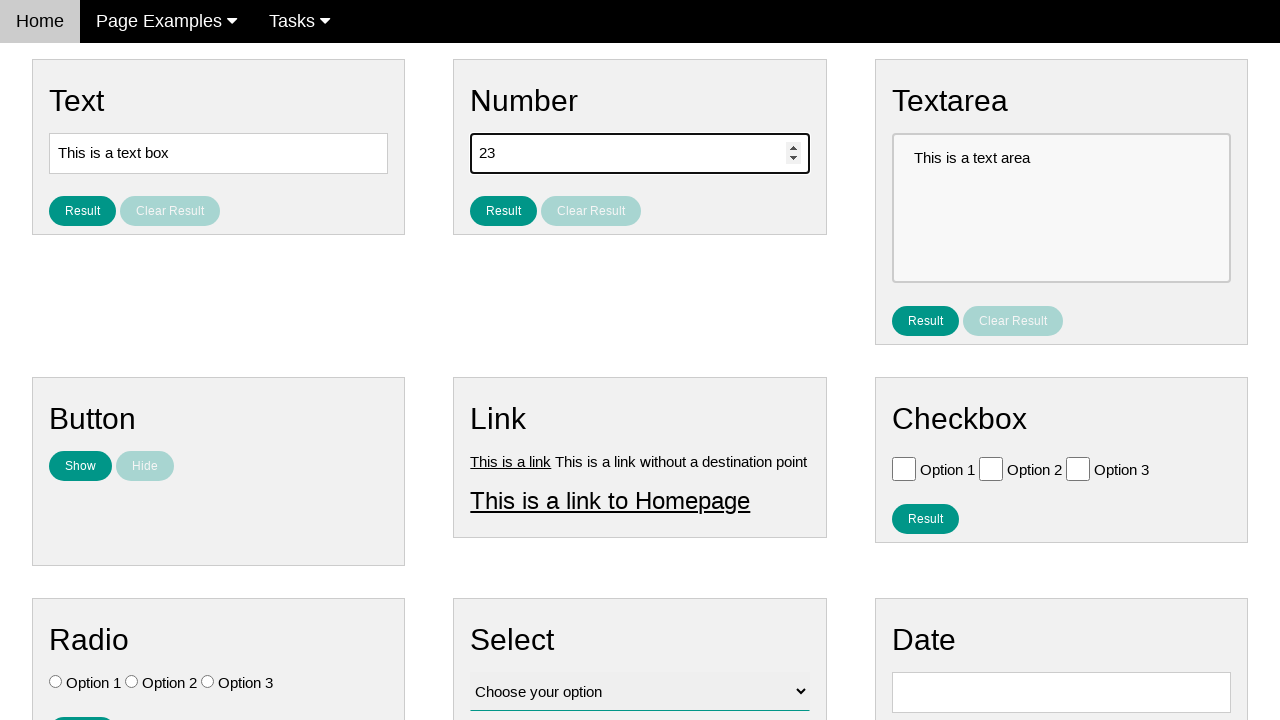

Verified clear result button is disabled initially
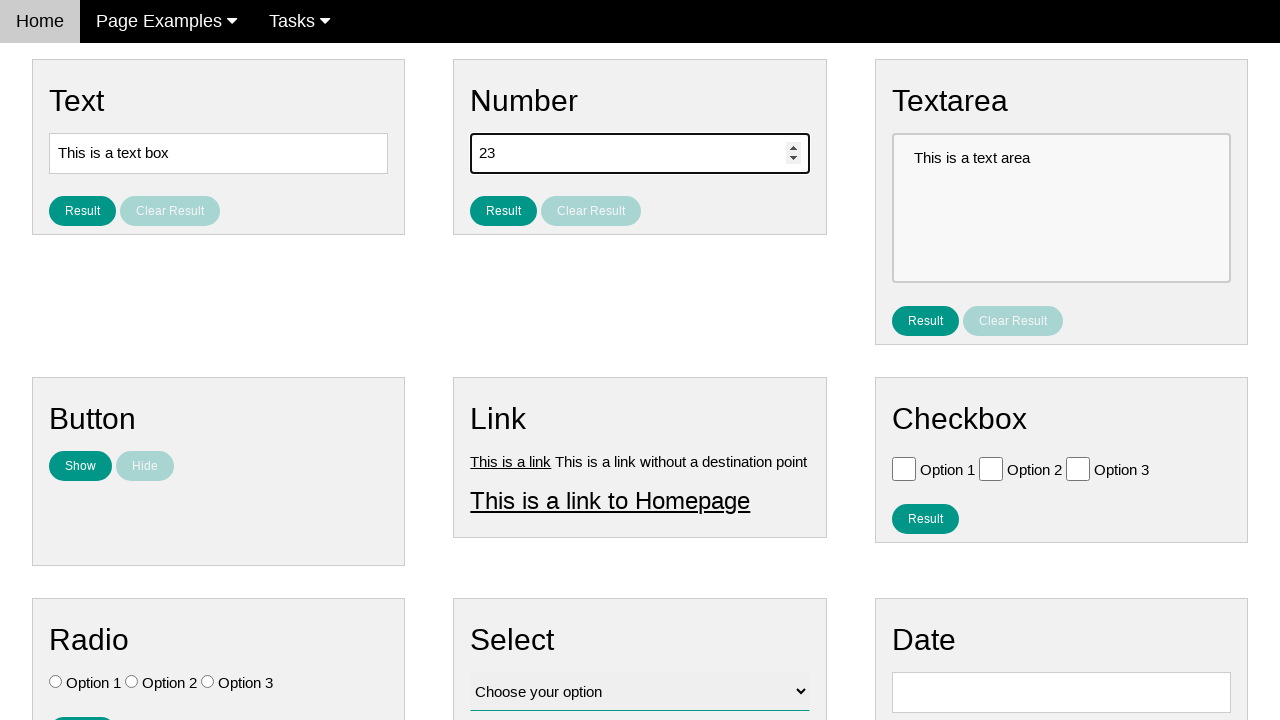

Located result number text element
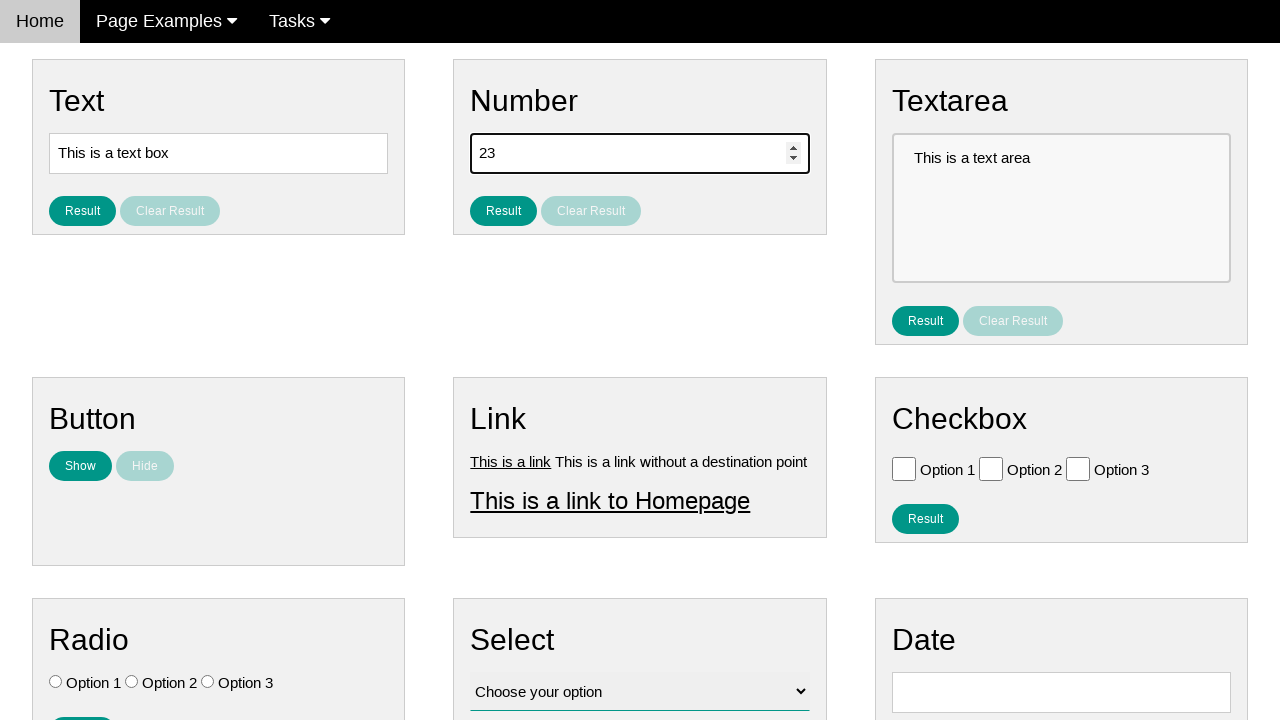

Verified result number text is not visible initially
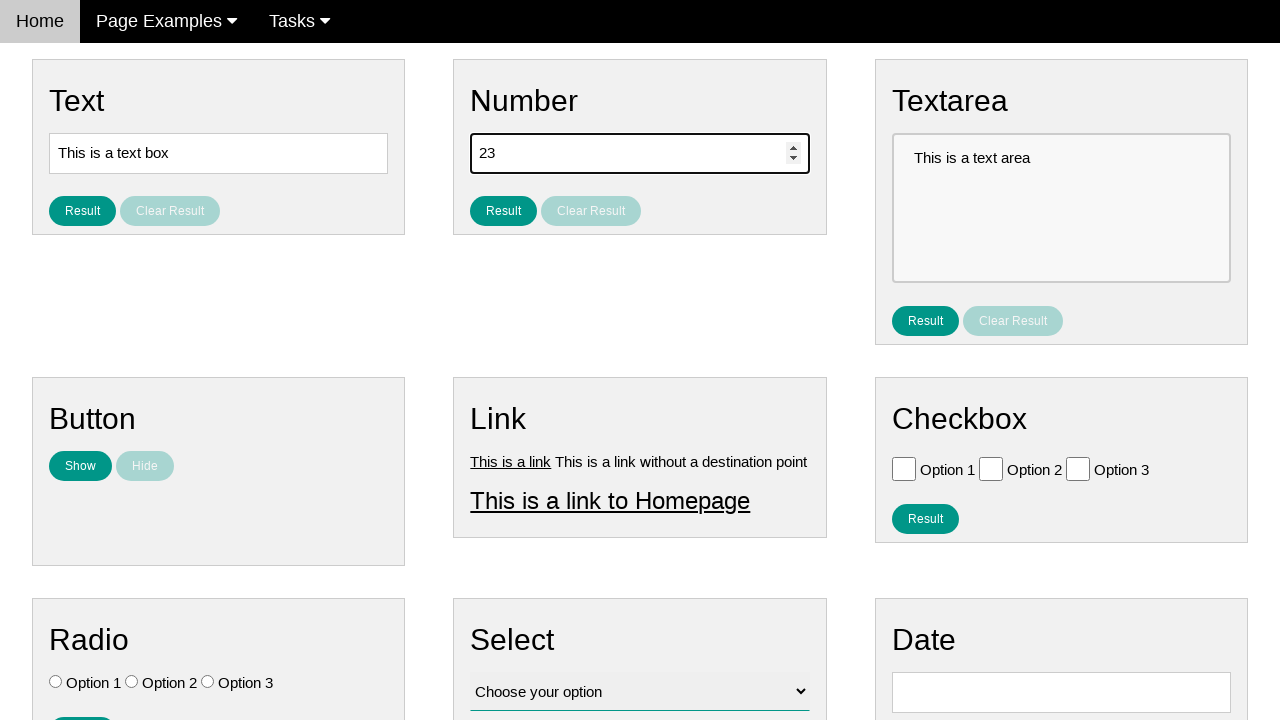

Clicked the result button to display the number at (504, 211) on #result_button_number
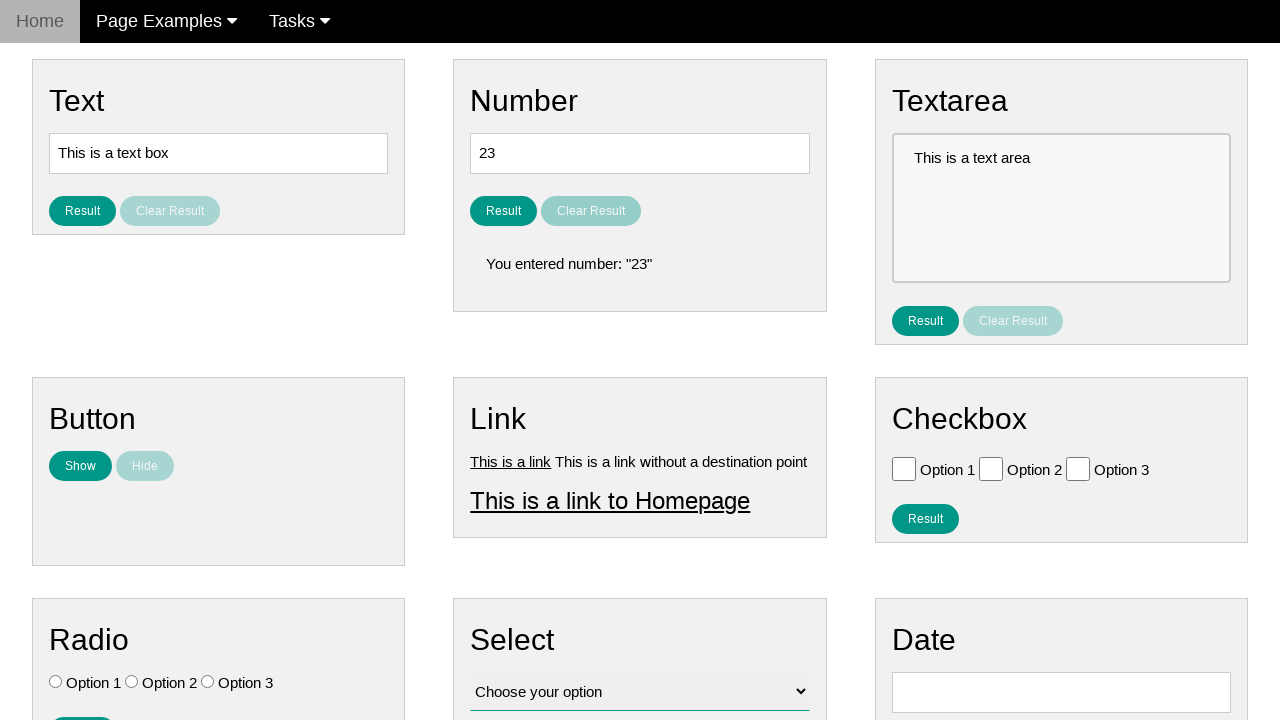

Verified result number text is now visible
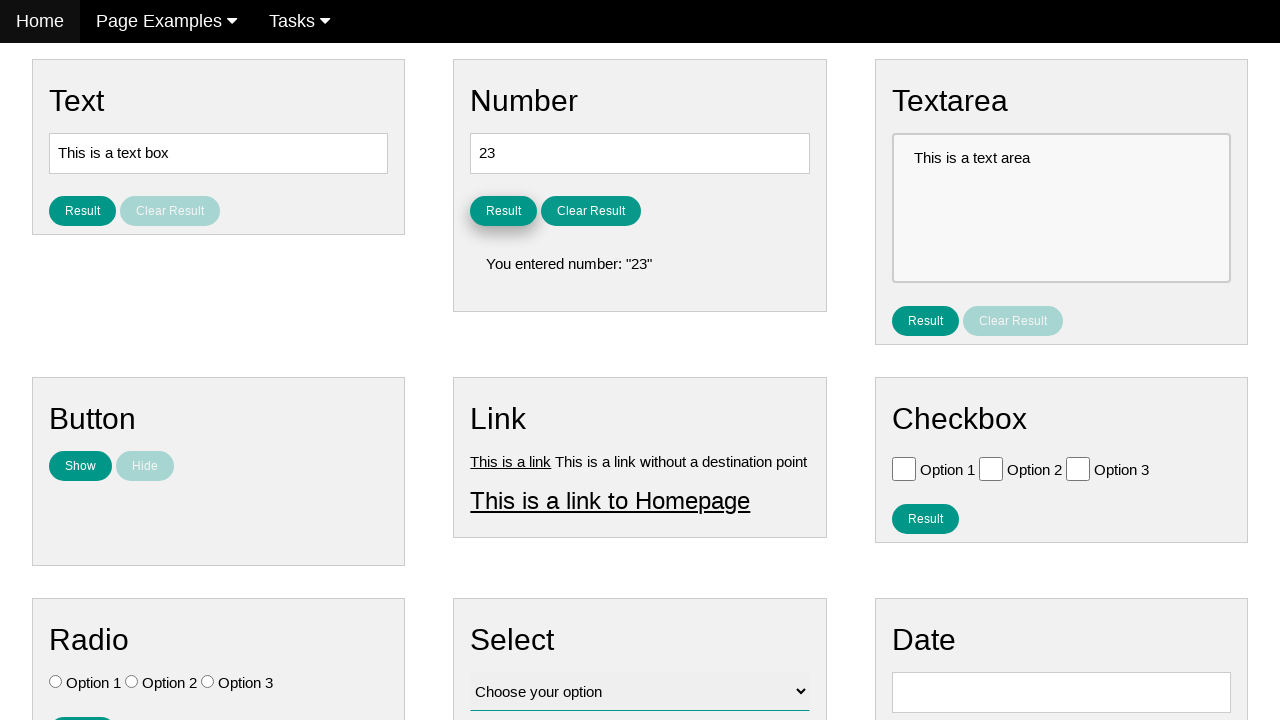

Verified result text contains the entered number '23'
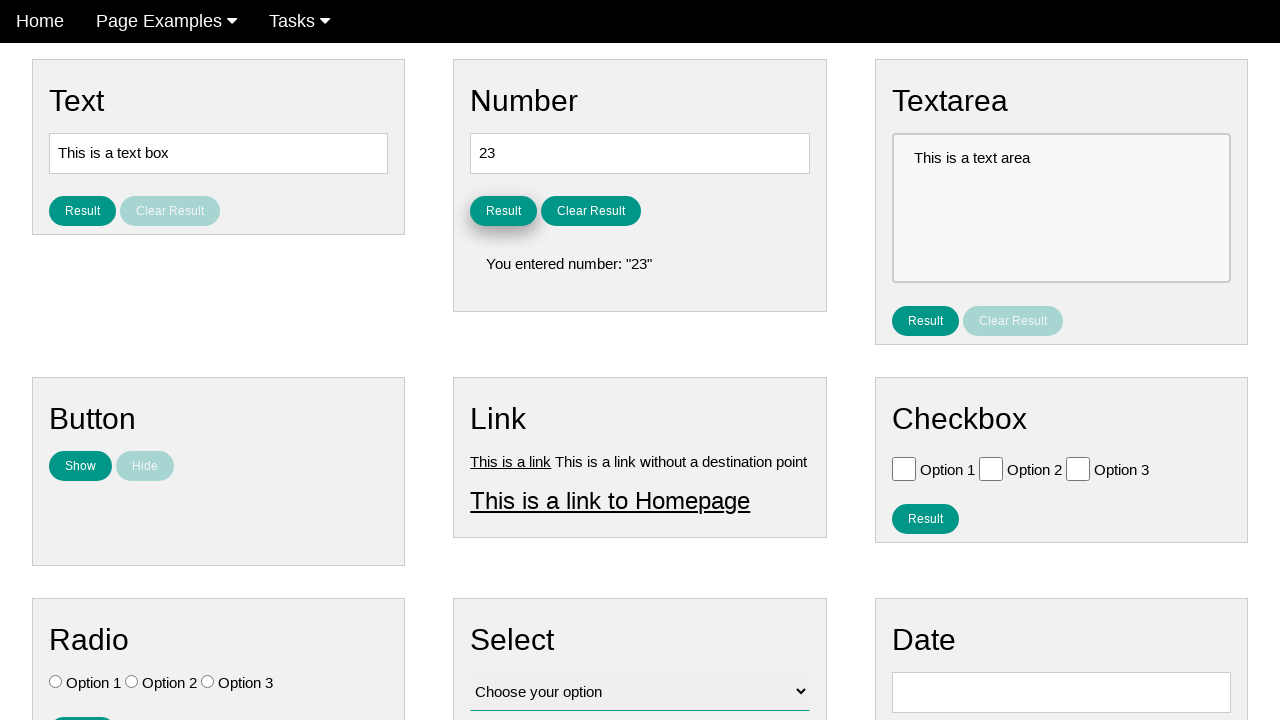

Verified clear result button is now enabled
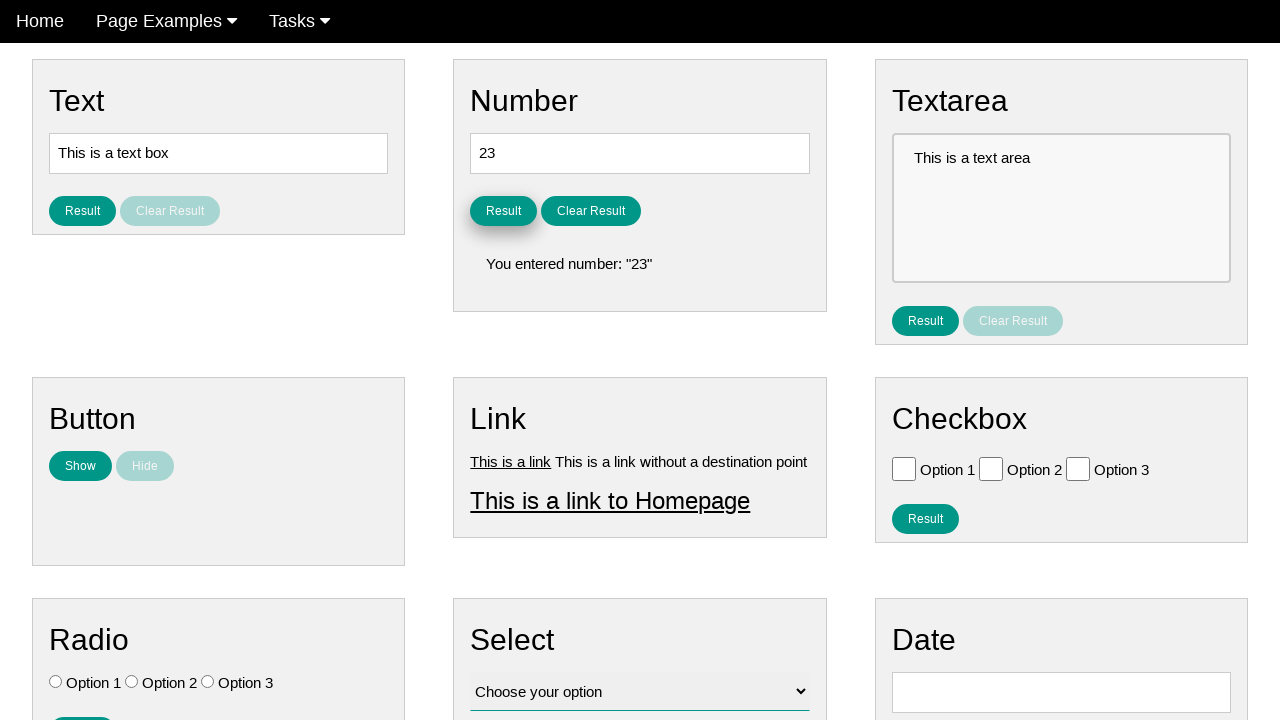

Clicked the clear result button to hide the number at (591, 211) on #clear_result_button_number
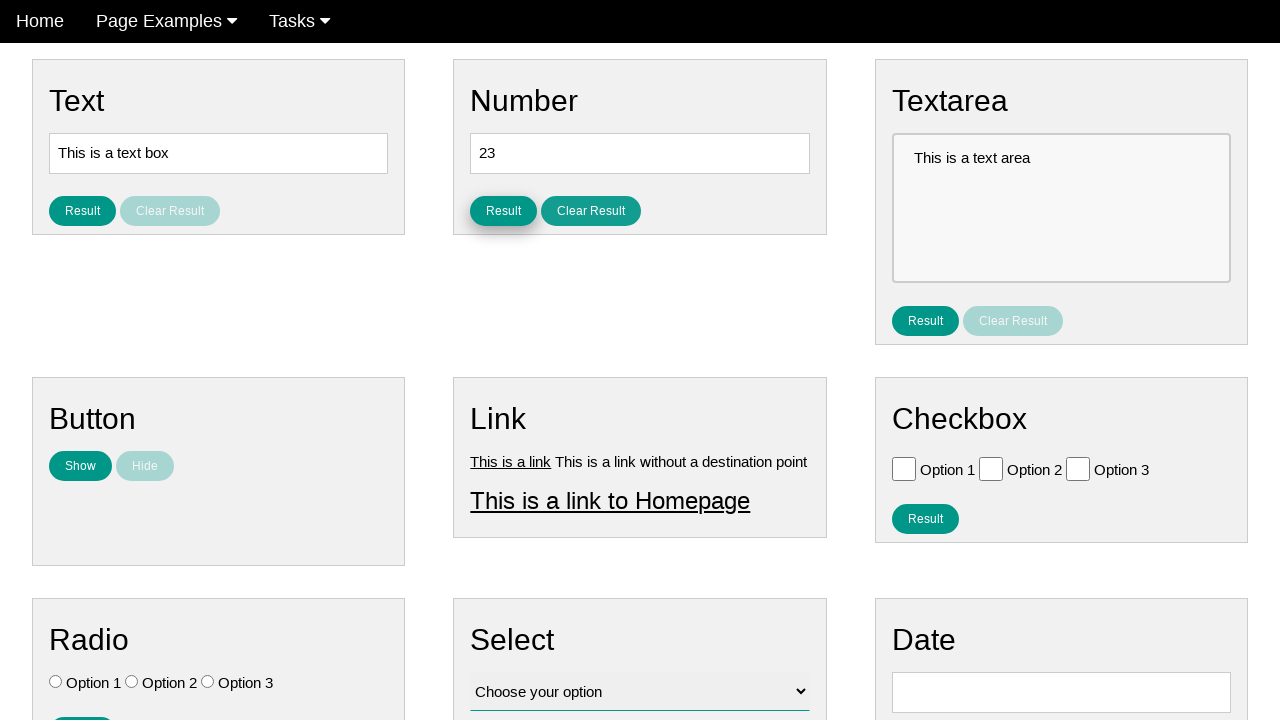

Verified result number text is no longer visible after clearing
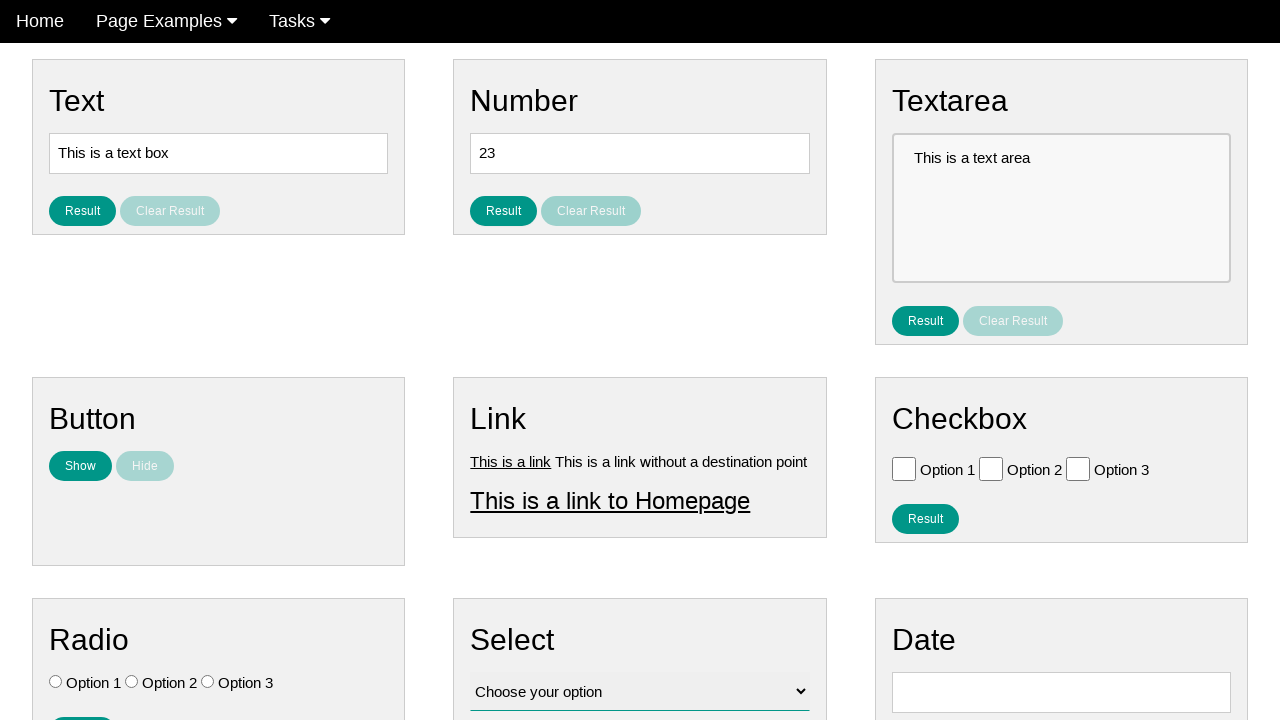

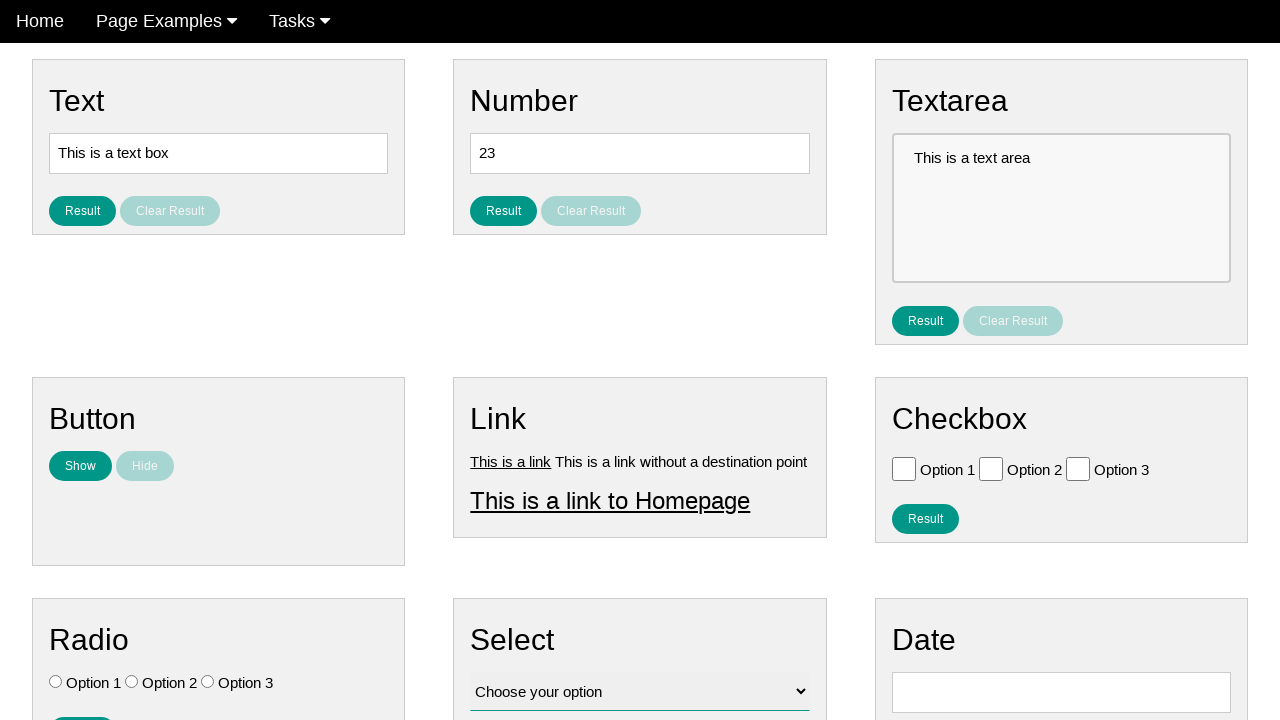